Navigates to a football statistics page (Adam Choi's detailed overs page) and waits for the page to load.

Starting URL: https://www.adamchoi.co.uk/overs/detailed

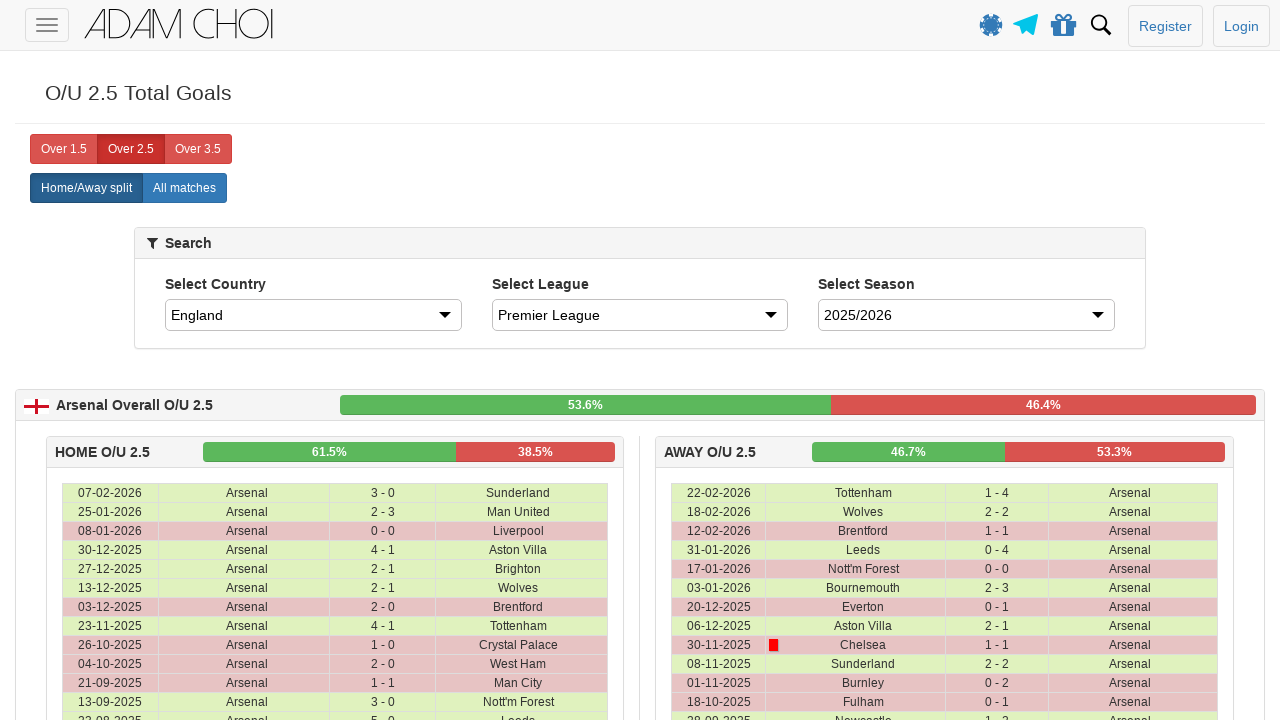

Navigated to Adam Choi's detailed overs page
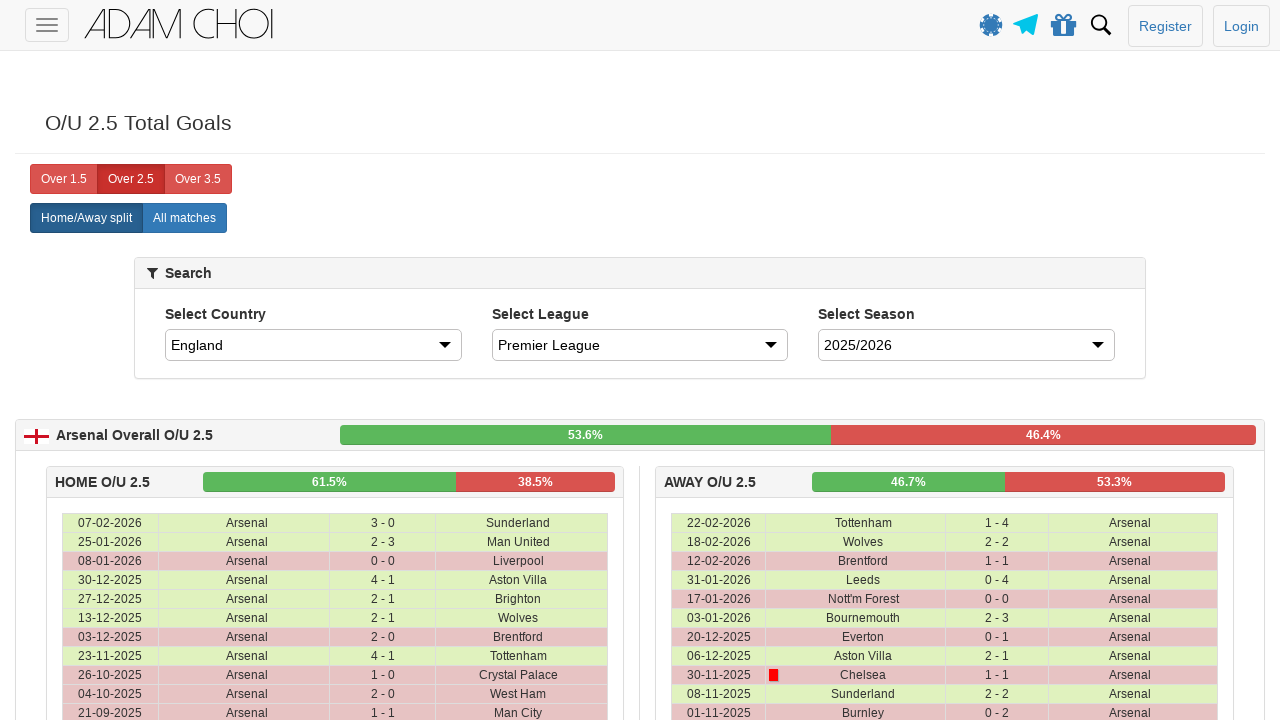

Page content loaded completely - football match statistics are now available
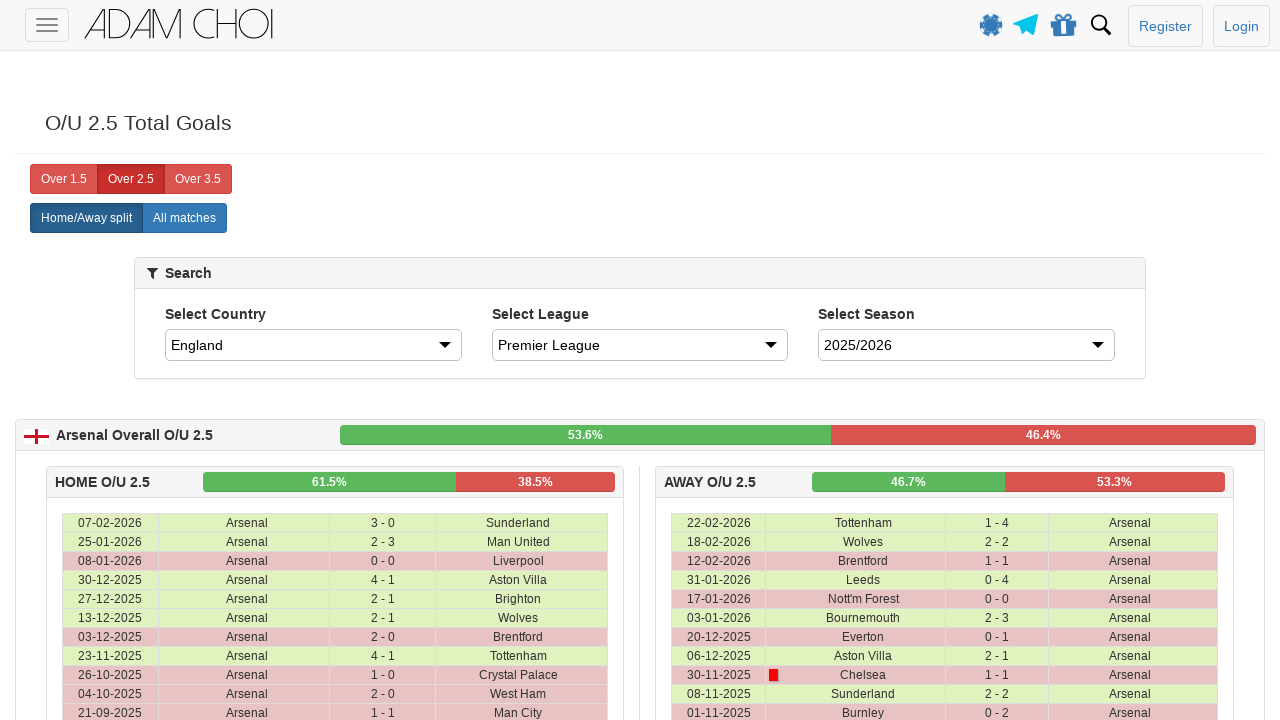

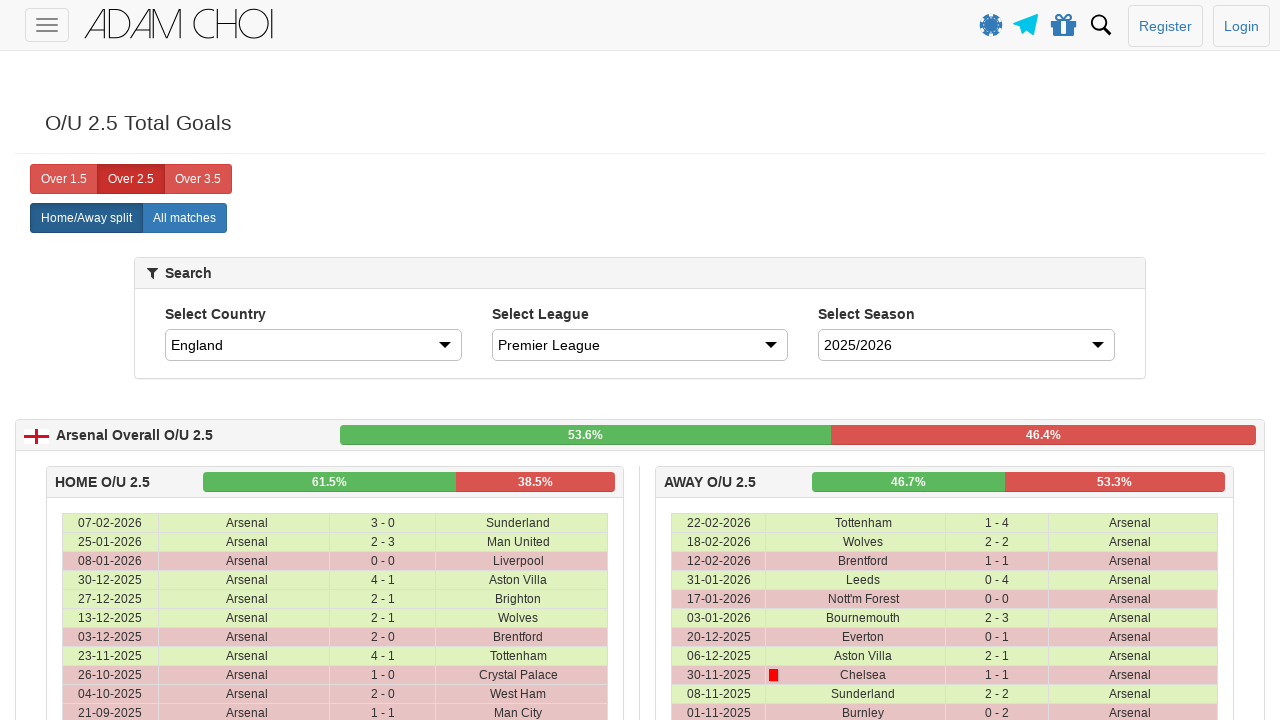